Tests hover functionality by moving mouse over three user images and verifying that tooltip text appears with the correct username for each

Starting URL: http://the-internet.herokuapp.com/hovers

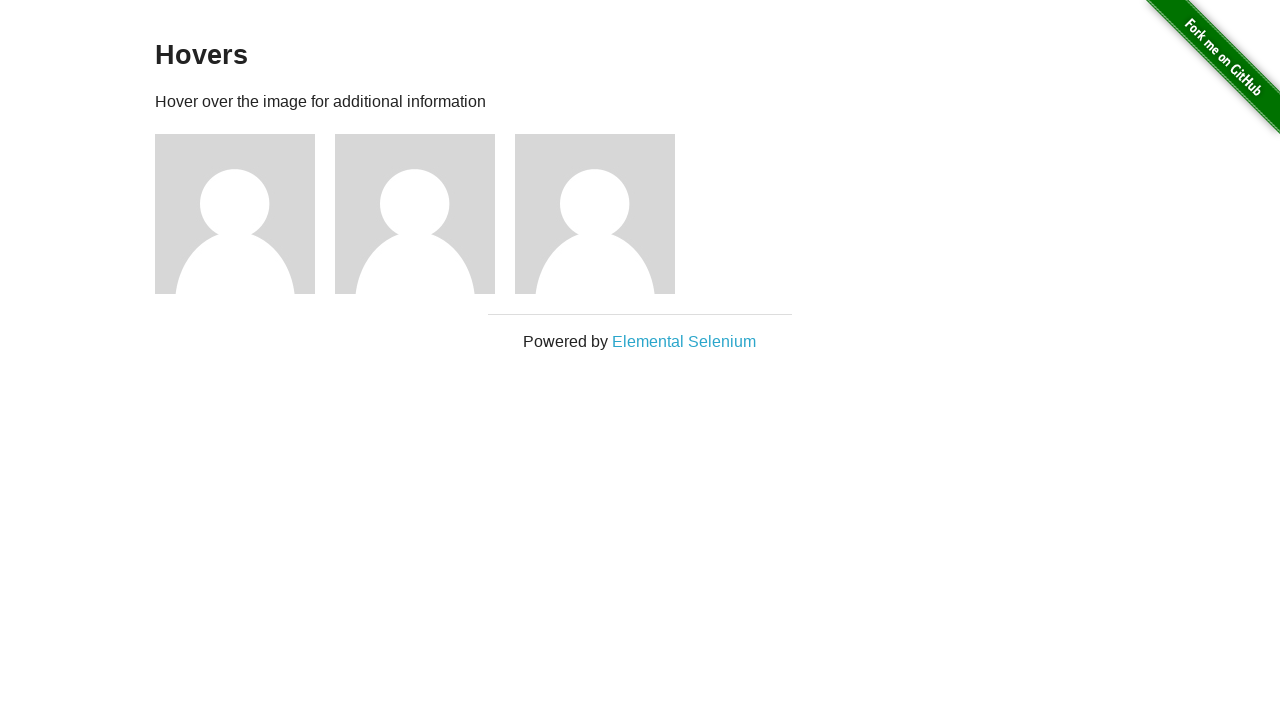

Hovered over first user image at (235, 214) on xpath=//*[@id='content']/div/div[1]/img
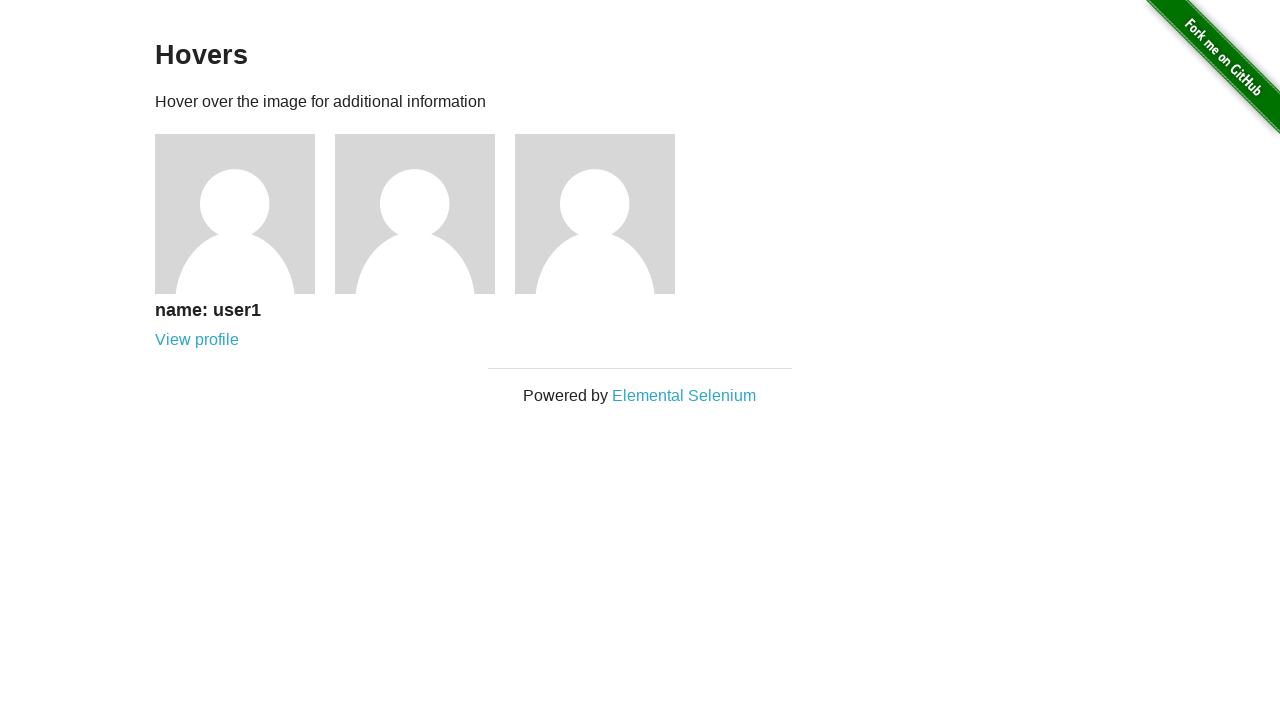

Located first user tooltip element
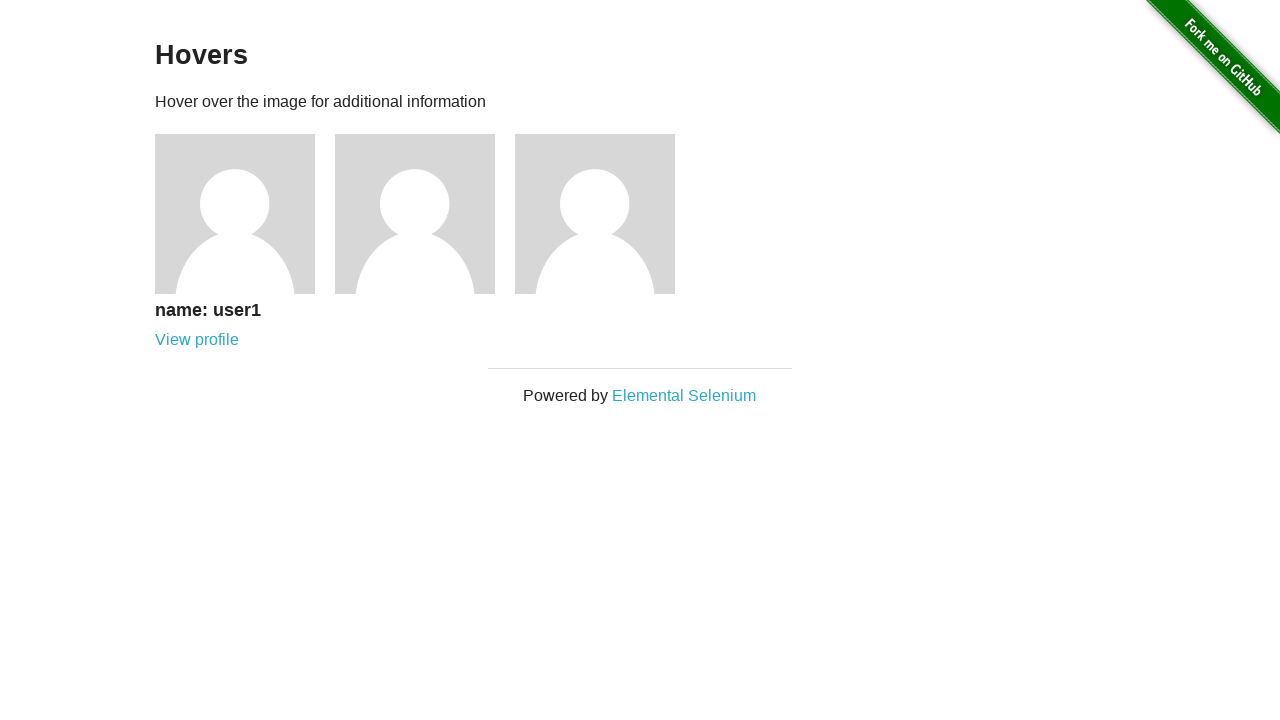

Waited for first tooltip to become visible
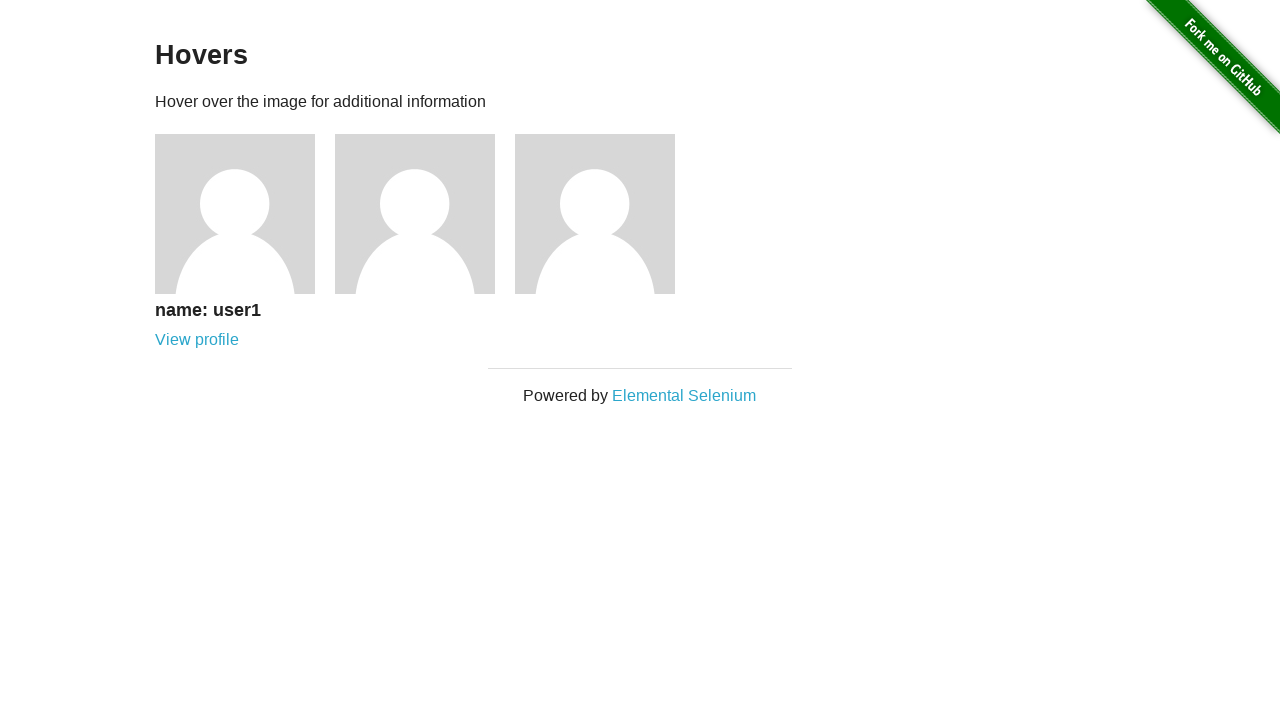

Verified first tooltip text is 'name: user1'
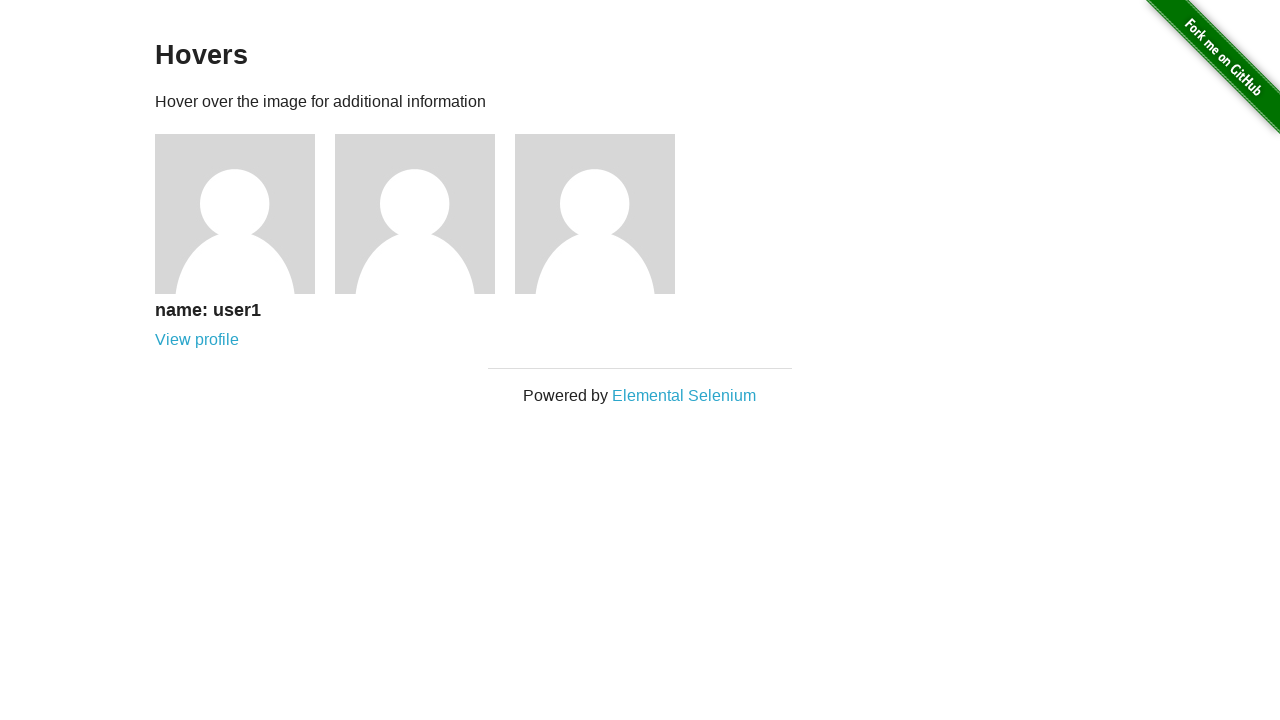

Hovered over second user image at (415, 214) on xpath=//*[@id='content']/div/div[2]/img
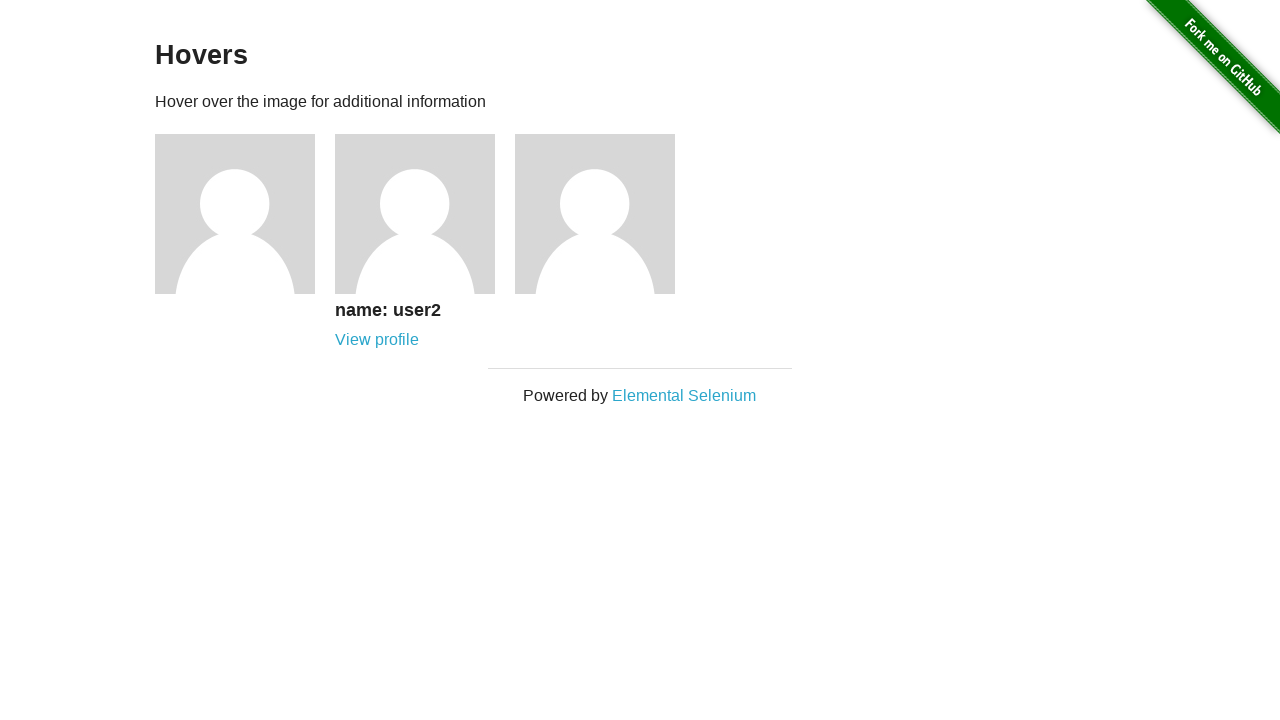

Located second user tooltip element
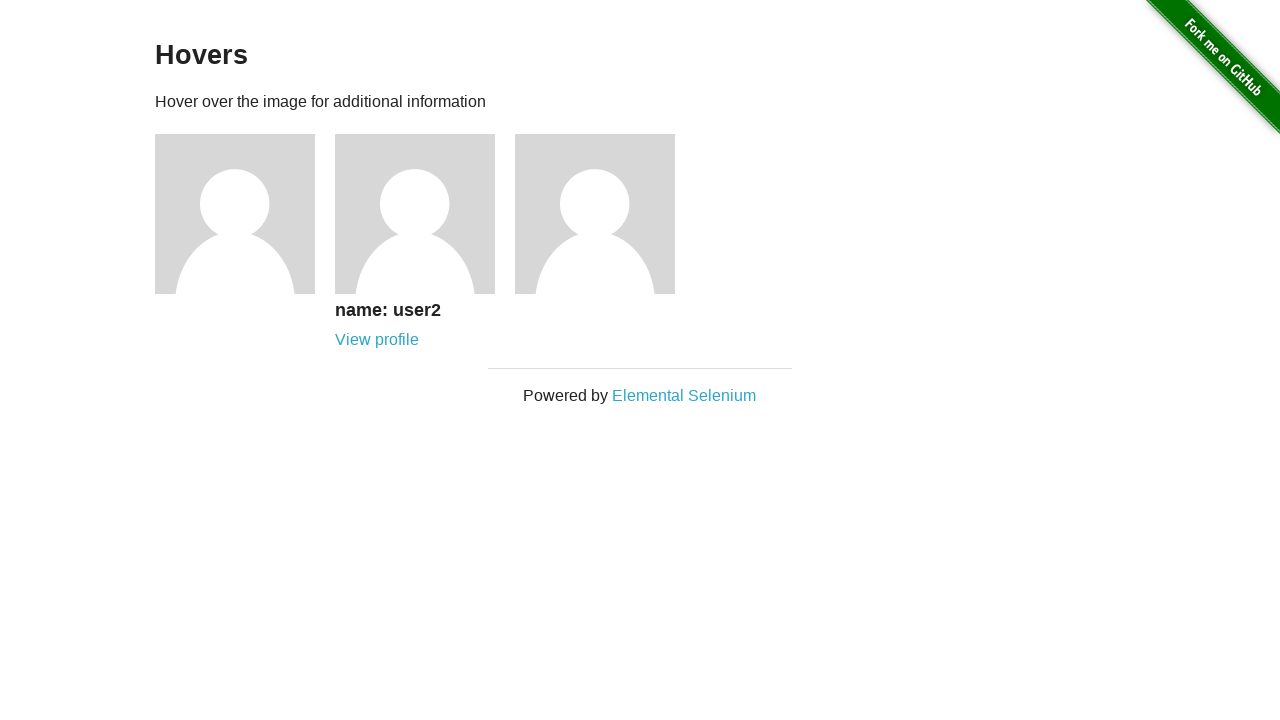

Waited for second tooltip to become visible
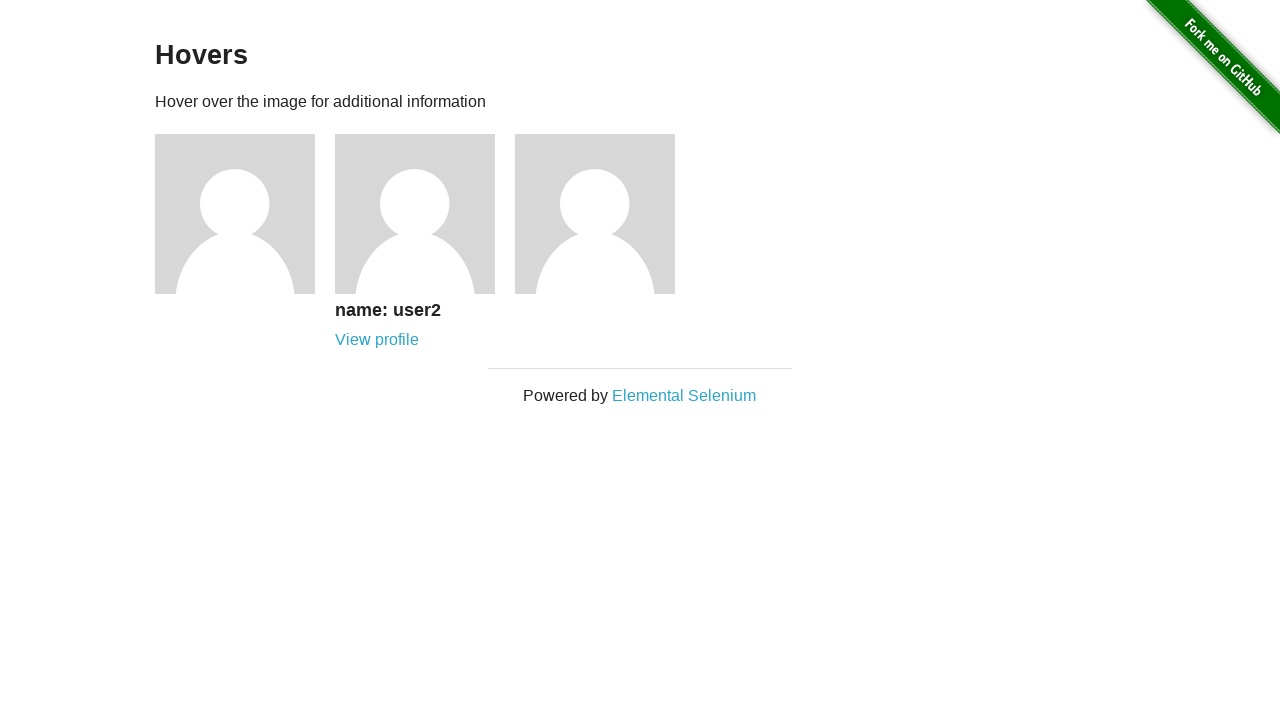

Verified second tooltip text is 'name: user2'
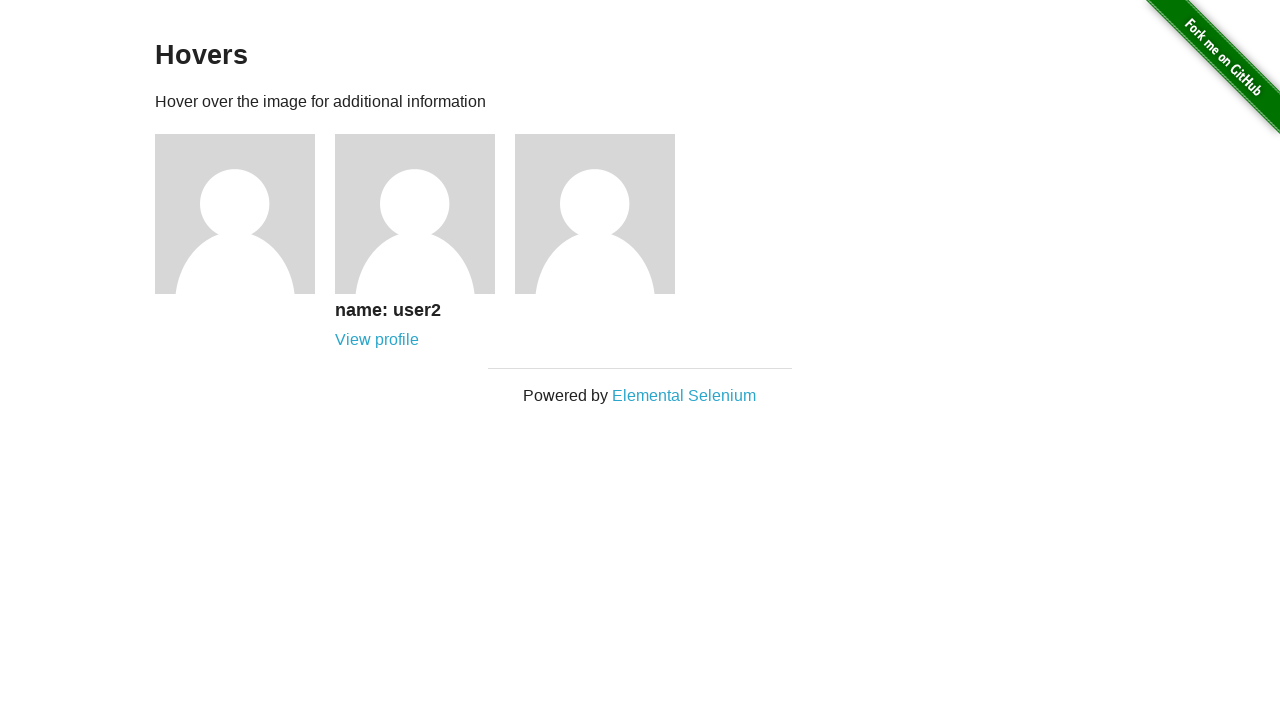

Hovered over third user image at (595, 214) on xpath=//*[@id='content']/div/div[3]/img
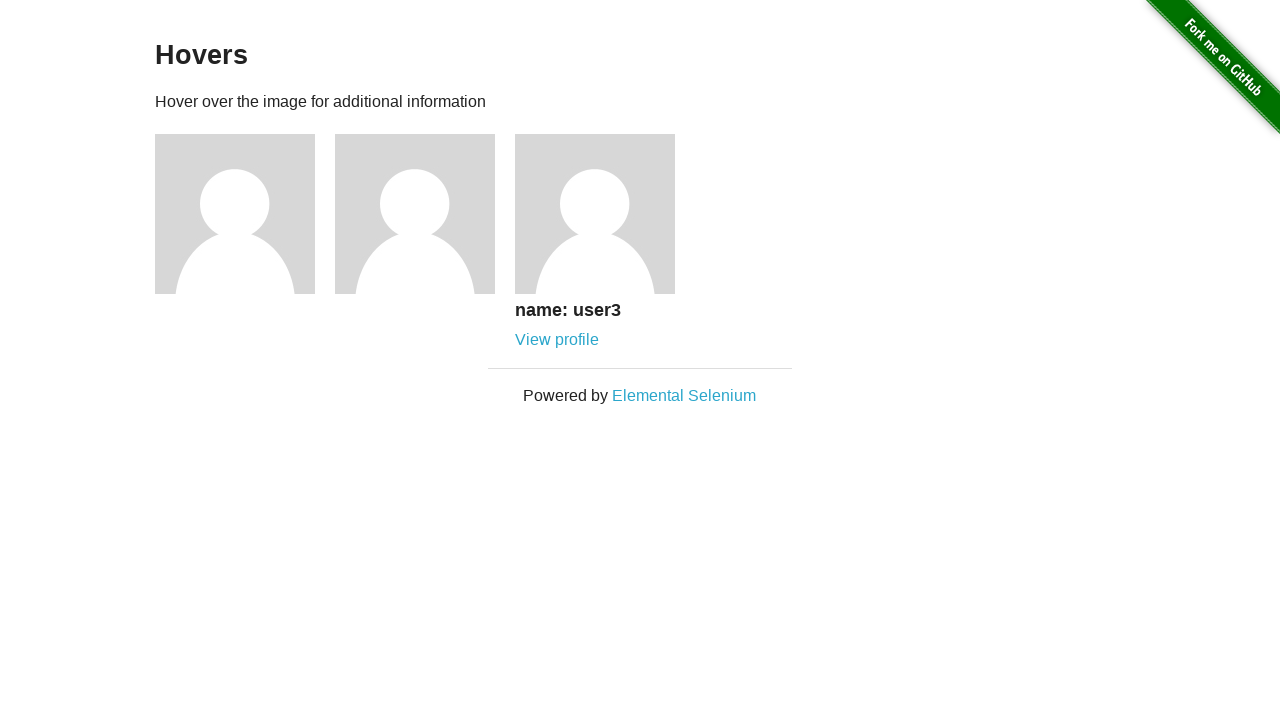

Located third user tooltip element
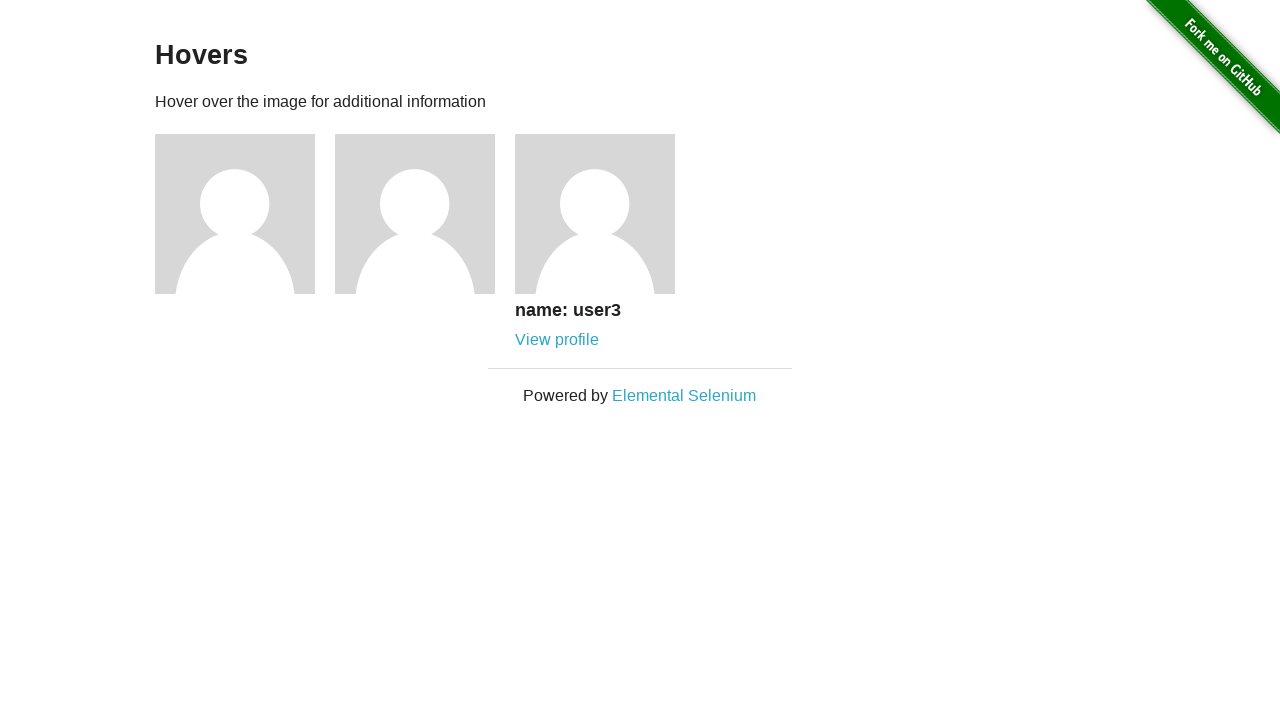

Waited for third tooltip to become visible
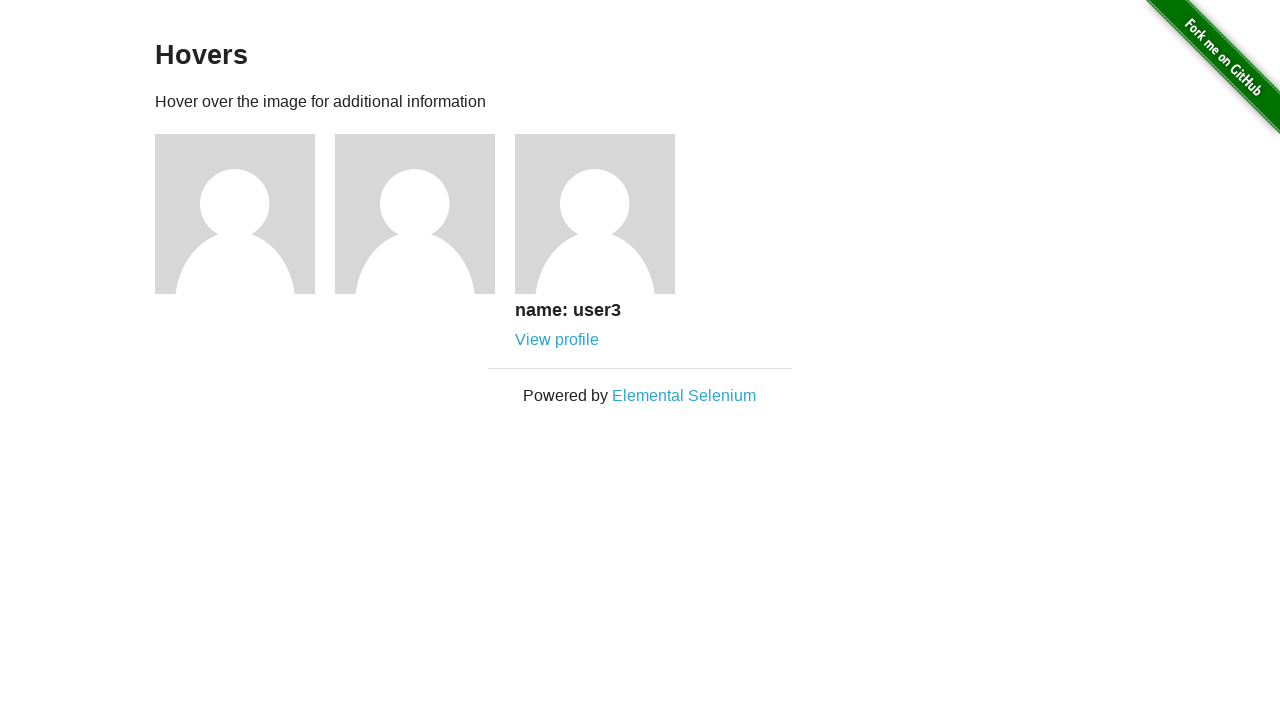

Verified third tooltip text is 'name: user3'
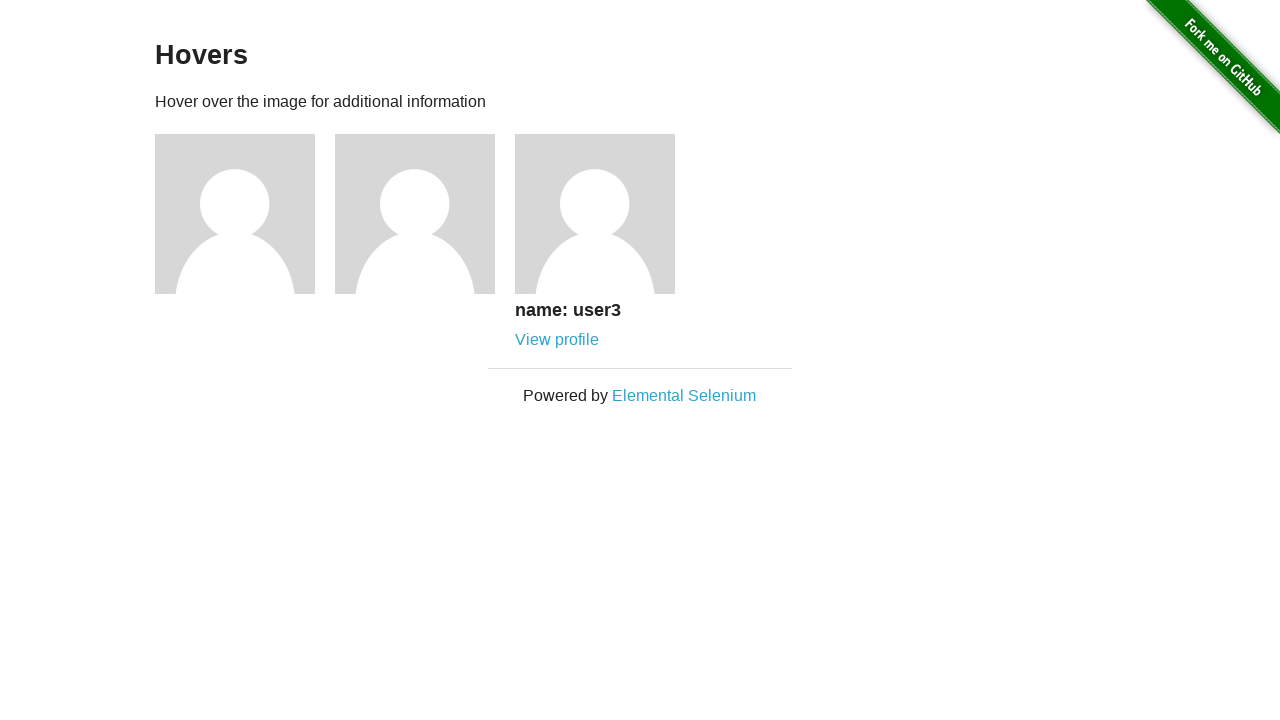

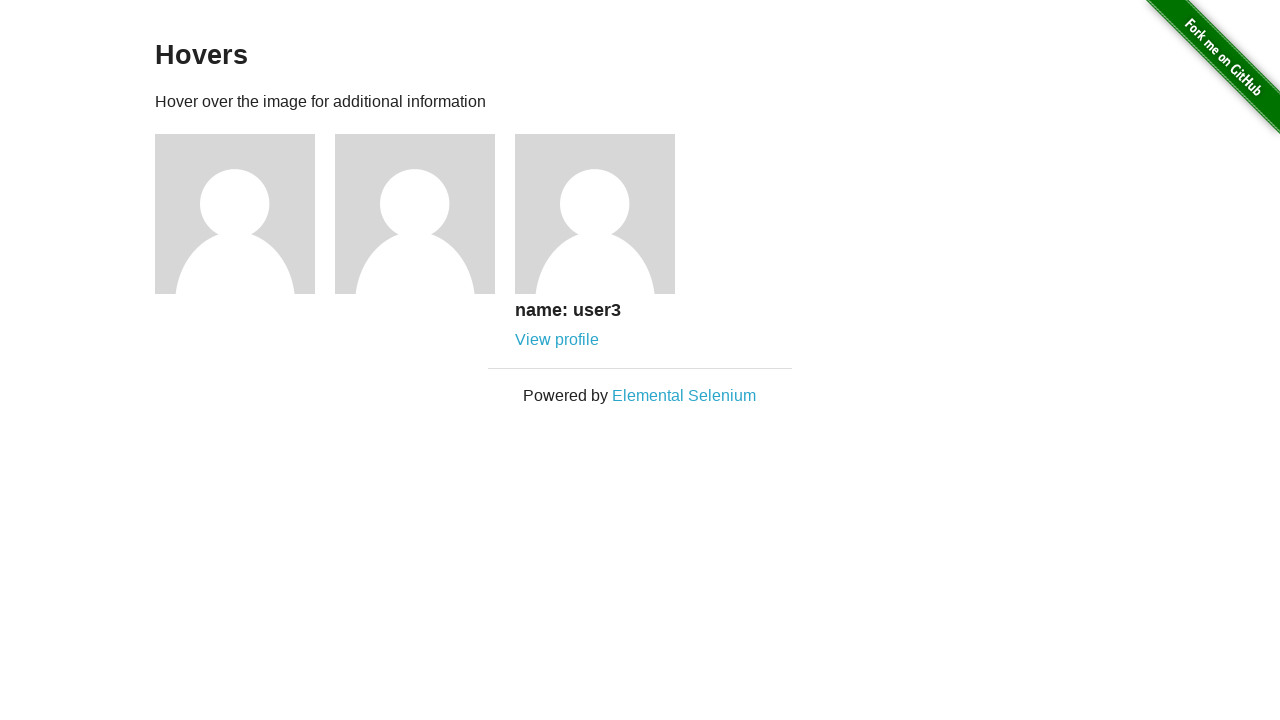